Tests the GitHub repository search functionality on letcode.in by entering a username, clicking search, and selecting a specific repository from the results list.

Starting URL: https://letcode.in/elements

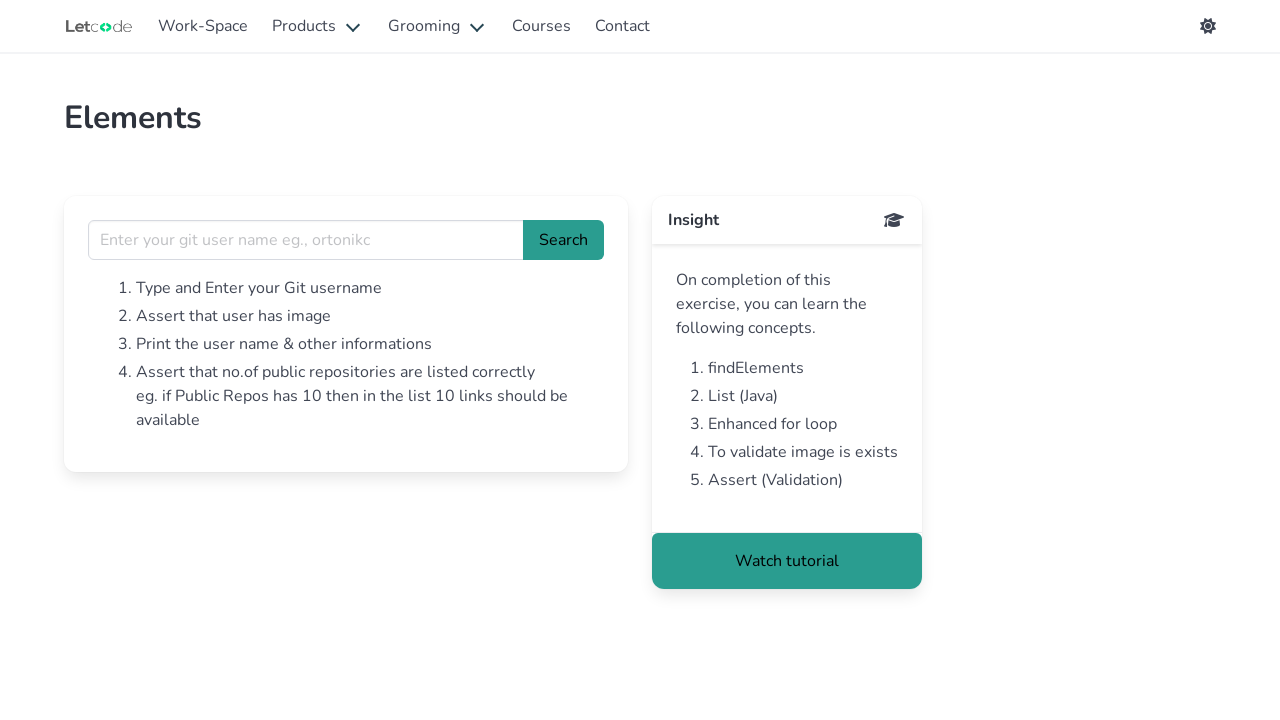

Filled username field with 'suriyaravi20' on input[name='username']
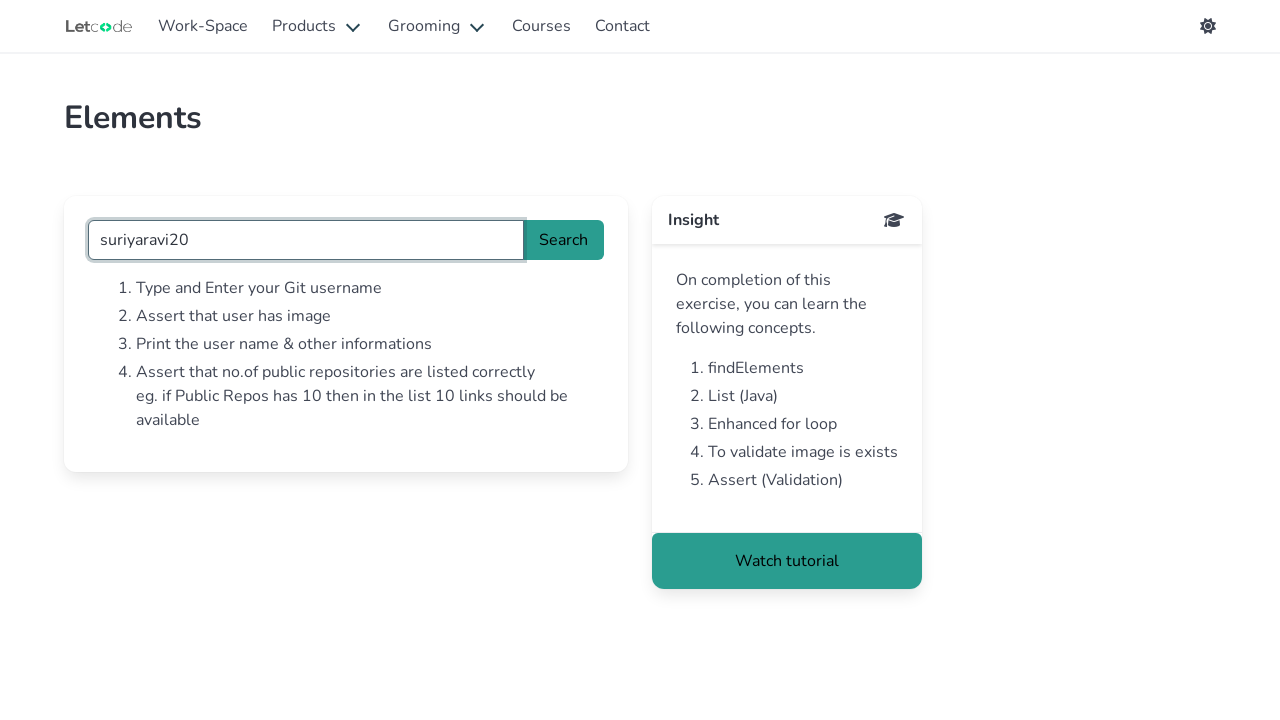

Clicked search button at (564, 240) on #search
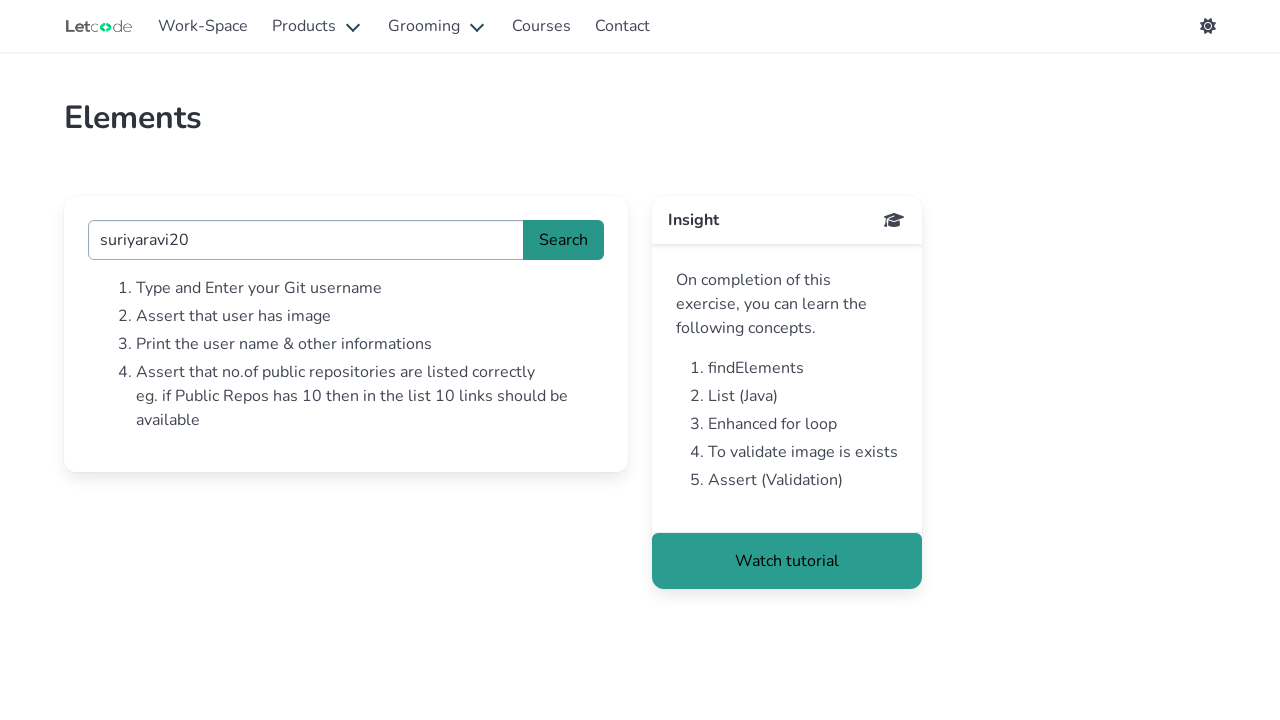

Repository list loaded
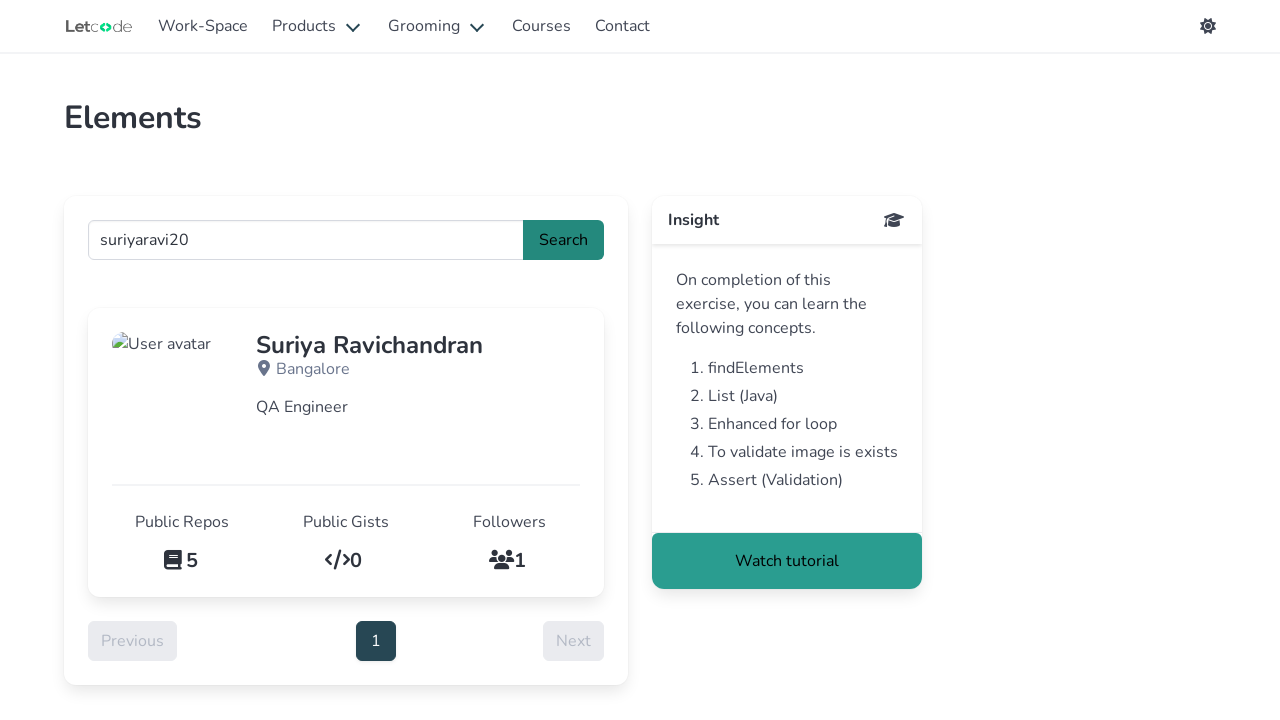

Found 5 repository items
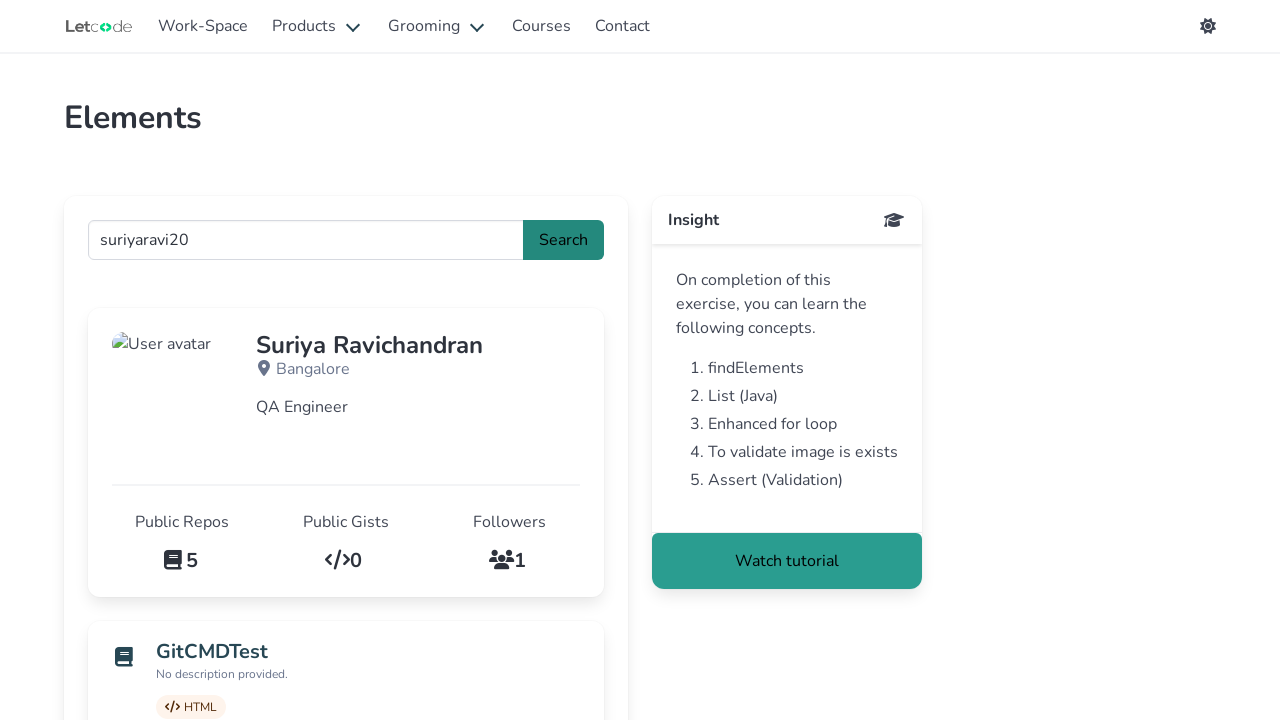

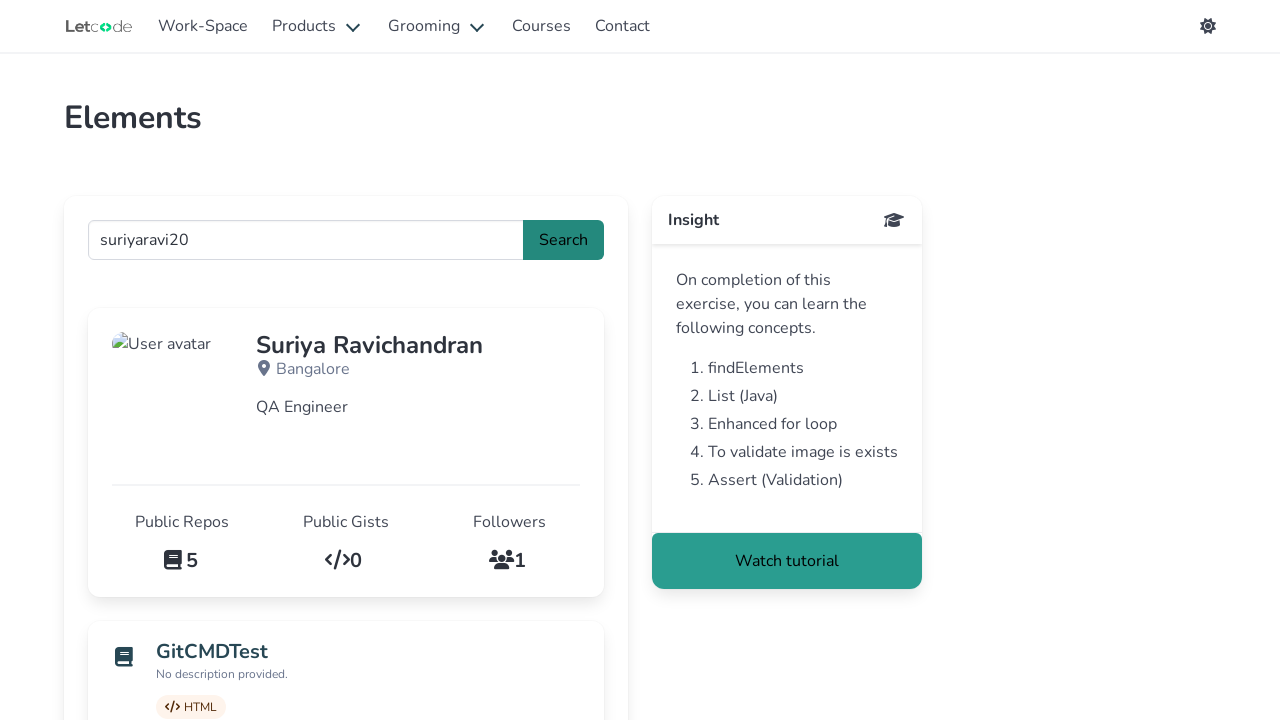